Tests clicking a button using JavaScript executor on a test page, specifically clicking an alert button element

Starting URL: https://omayo.blogspot.com/

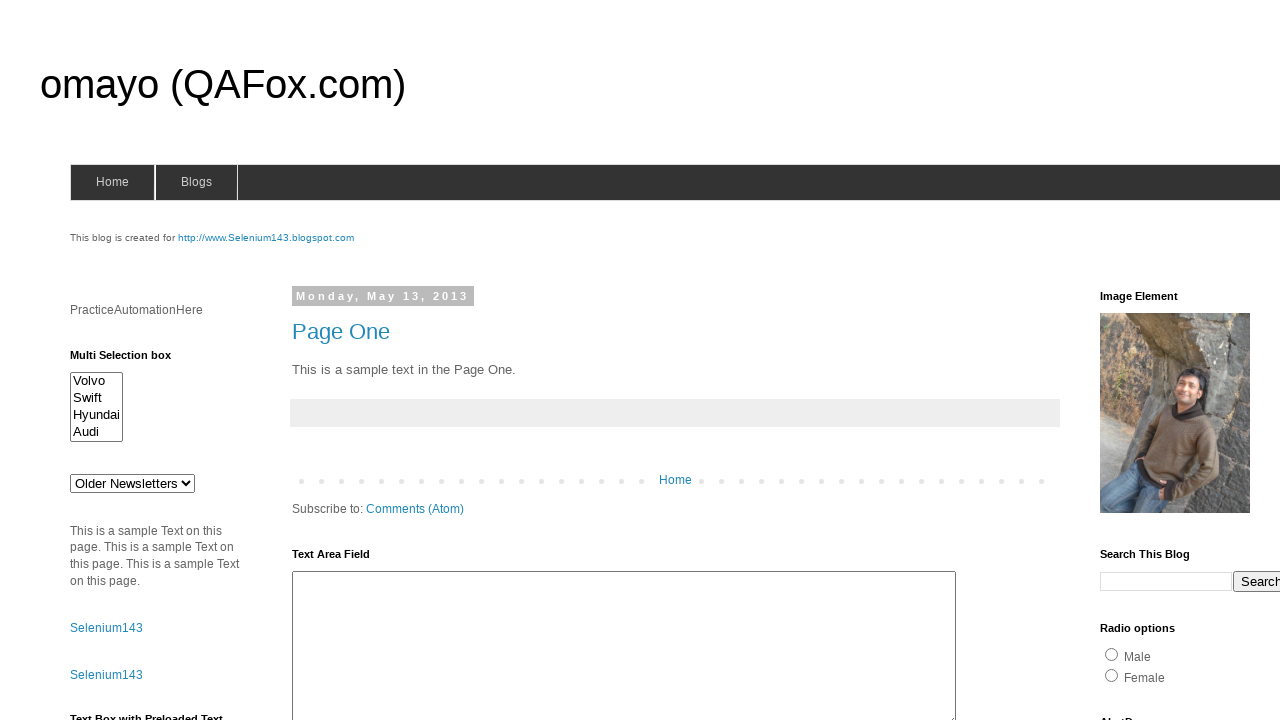

Clicked alert button element using JavaScript executor on omayo.blogspot.com at (155, 360) on #alert2
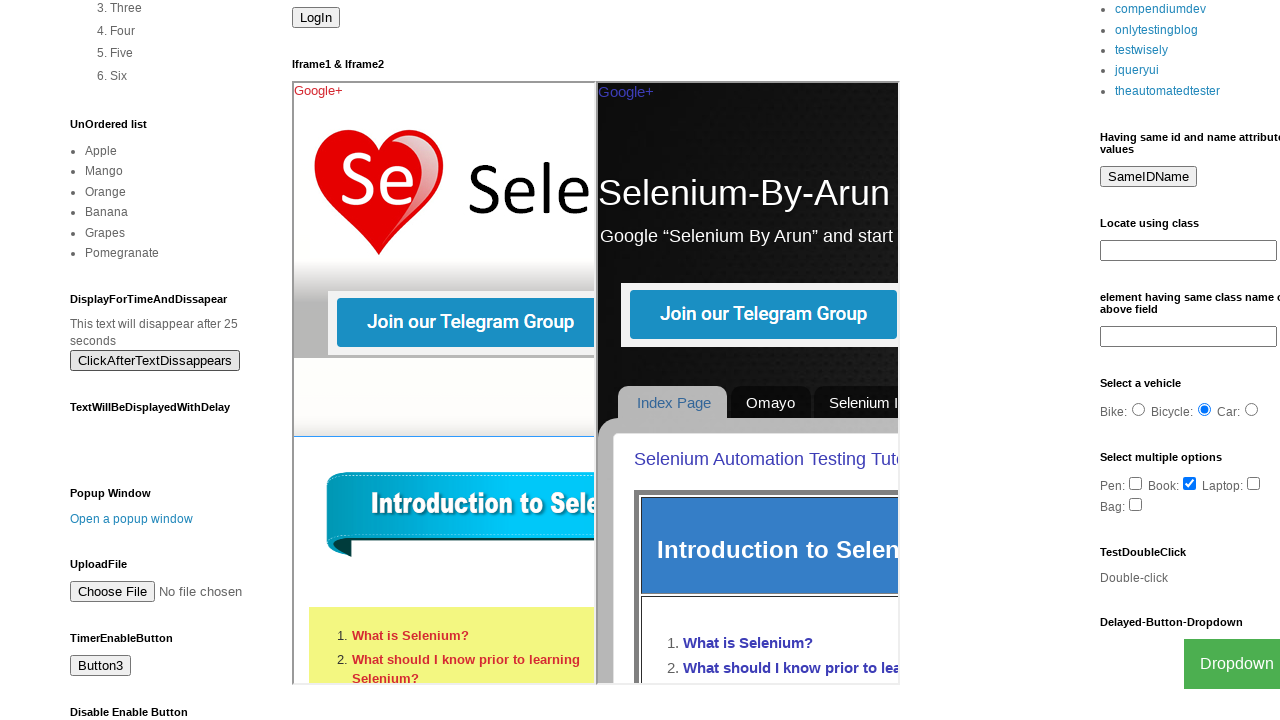

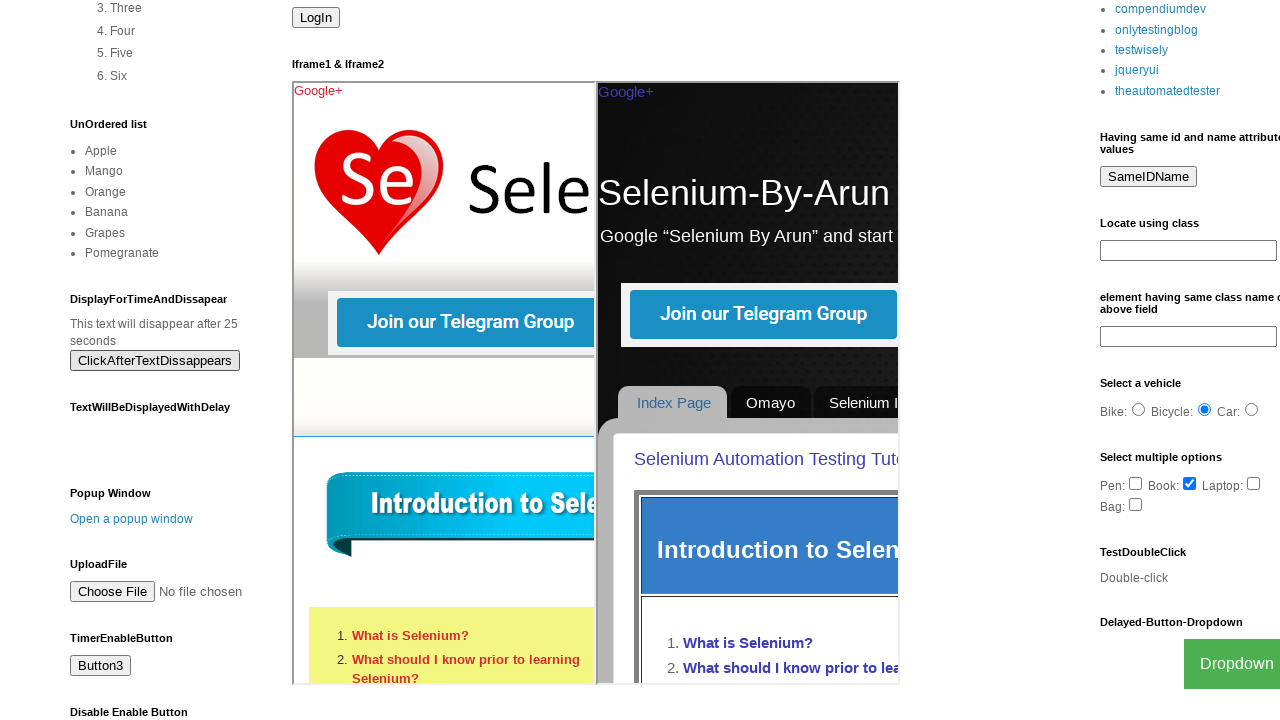